Tests editing a todo item by double-clicking and changing its text

Starting URL: https://demo.playwright.dev/todomvc

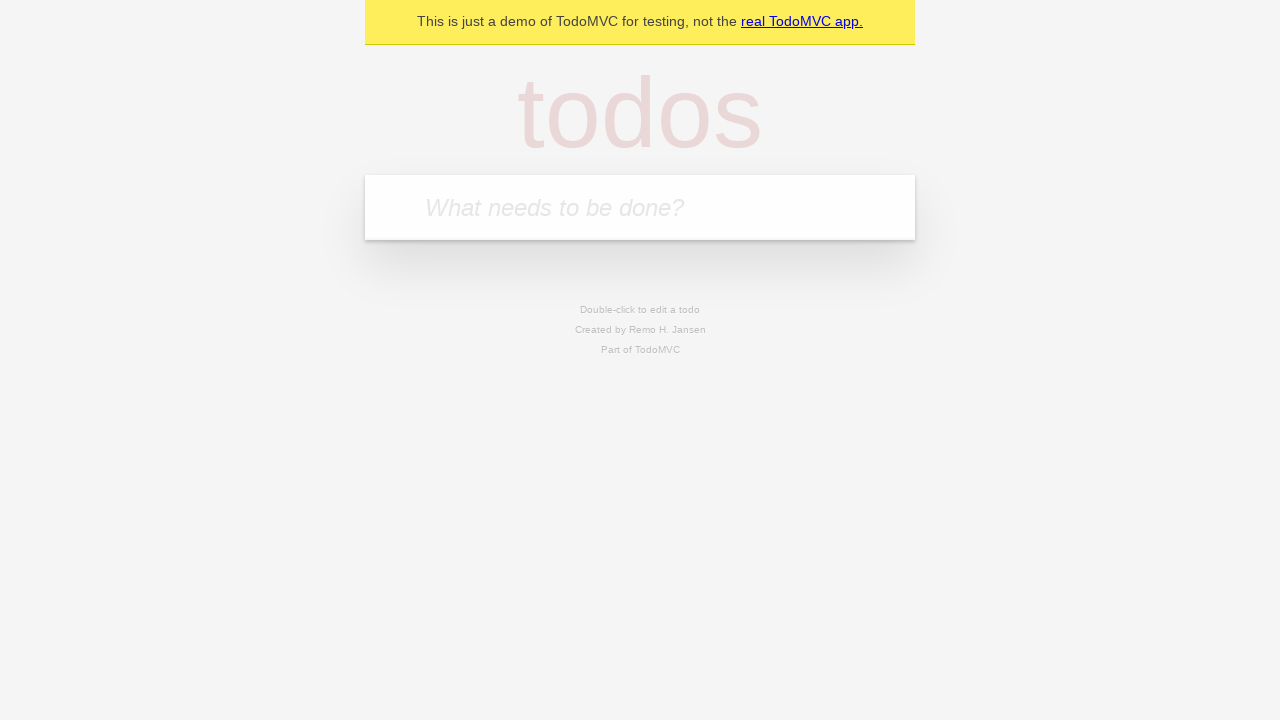

Filled todo input with 'buy some cheese' on internal:attr=[placeholder="What needs to be done?"i]
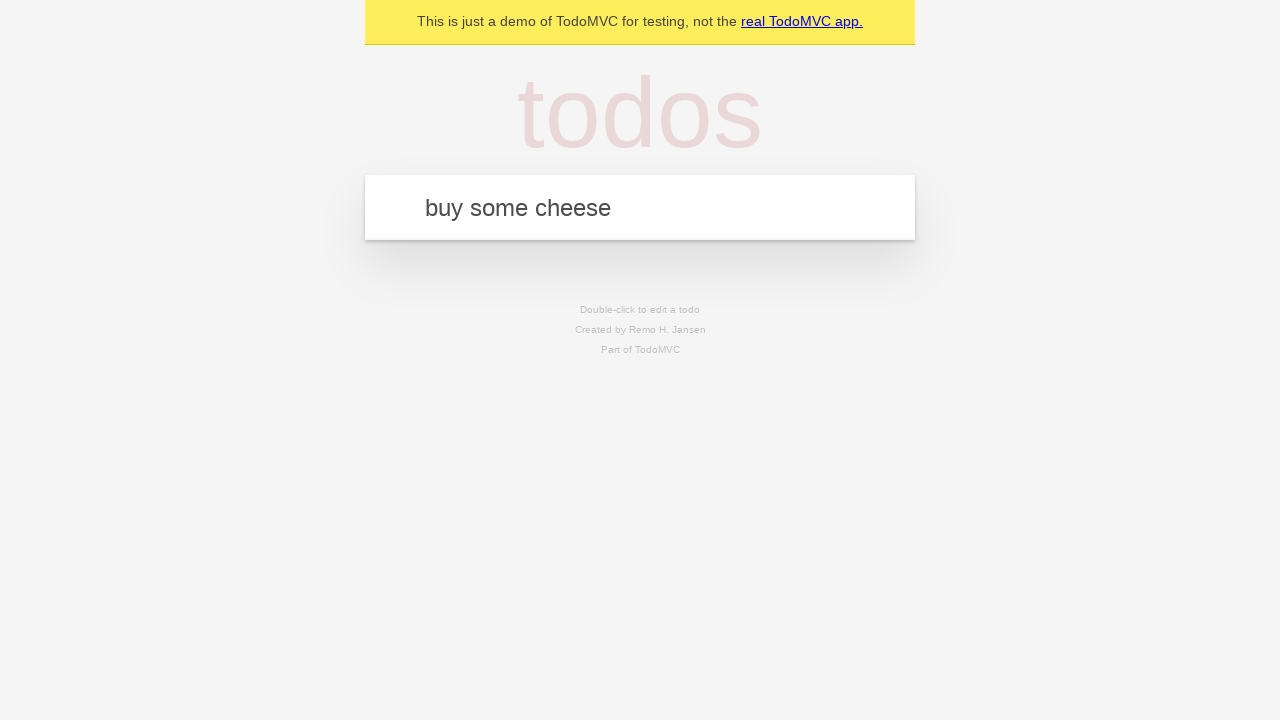

Pressed Enter to create todo 'buy some cheese' on internal:attr=[placeholder="What needs to be done?"i]
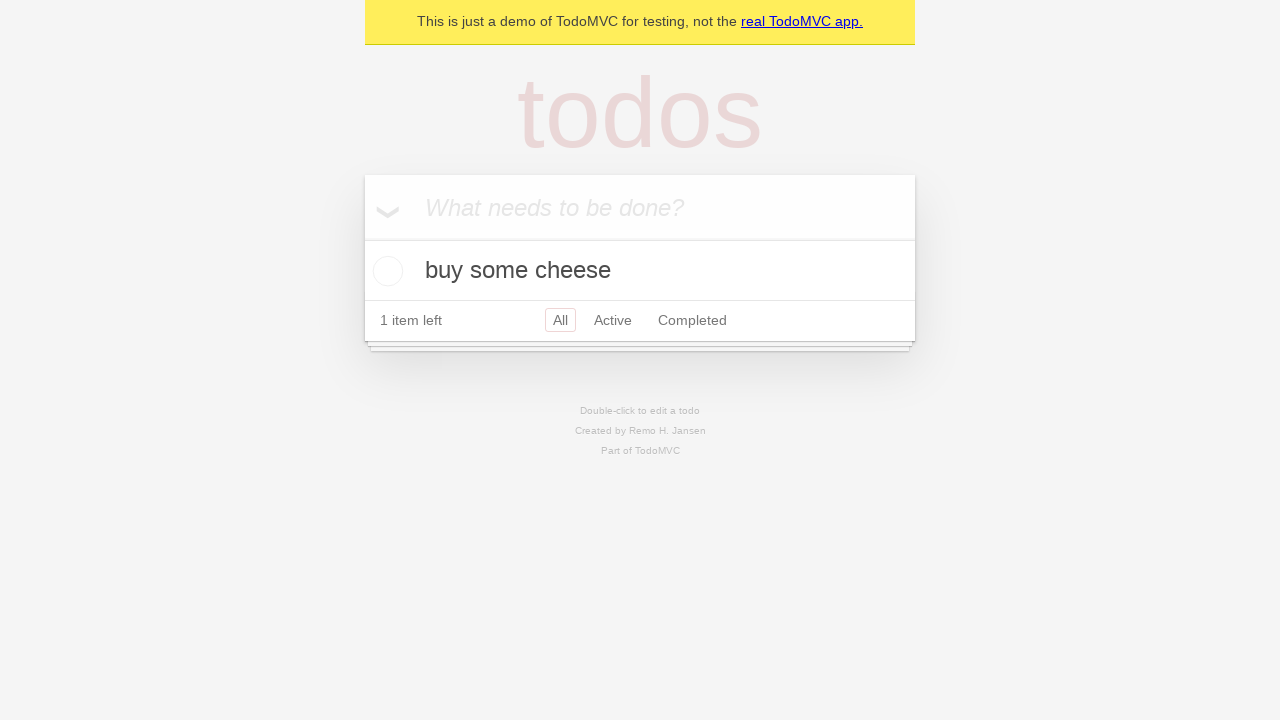

Filled todo input with 'feed the cat' on internal:attr=[placeholder="What needs to be done?"i]
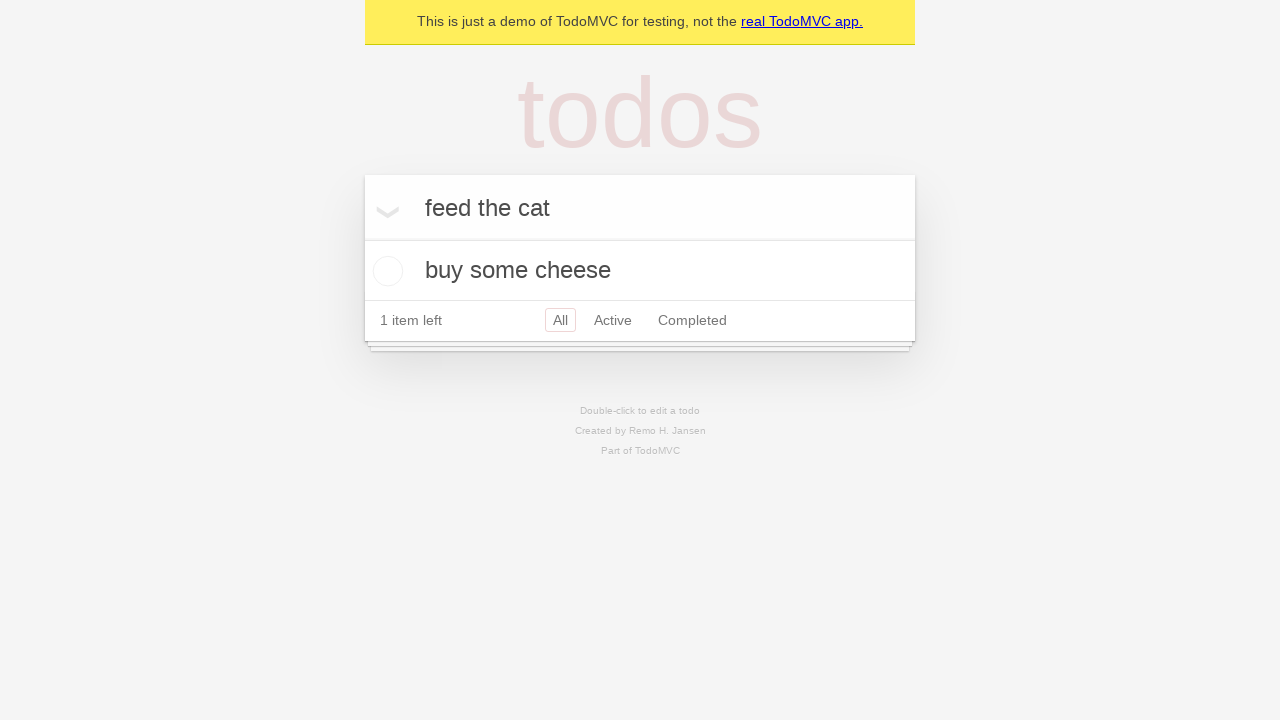

Pressed Enter to create todo 'feed the cat' on internal:attr=[placeholder="What needs to be done?"i]
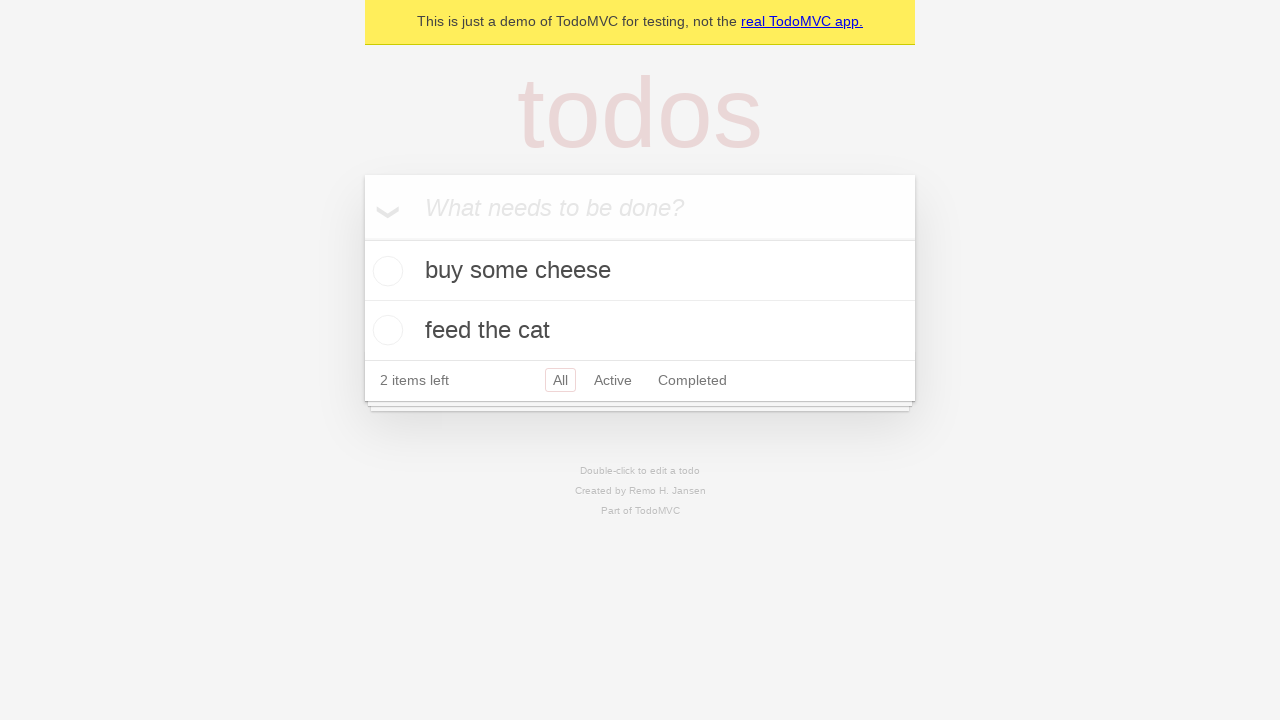

Filled todo input with 'book a doctors appointment' on internal:attr=[placeholder="What needs to be done?"i]
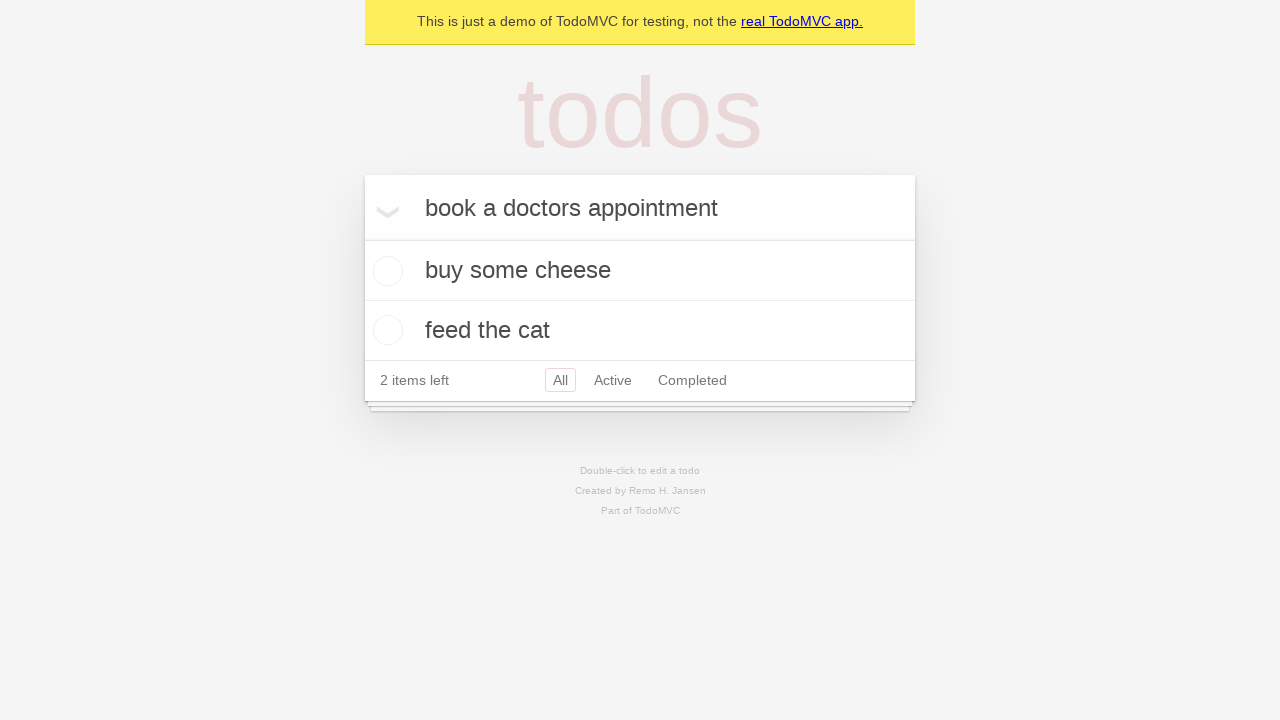

Pressed Enter to create todo 'book a doctors appointment' on internal:attr=[placeholder="What needs to be done?"i]
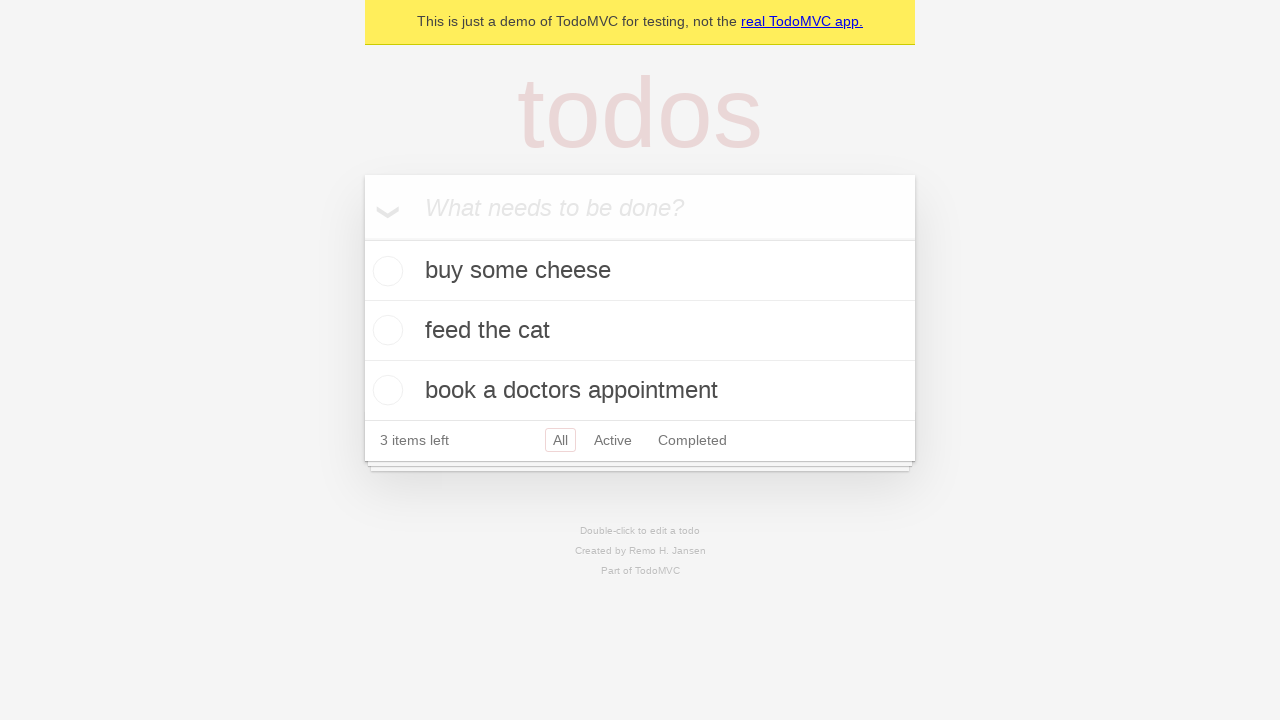

Waited for all 3 todo items to be created
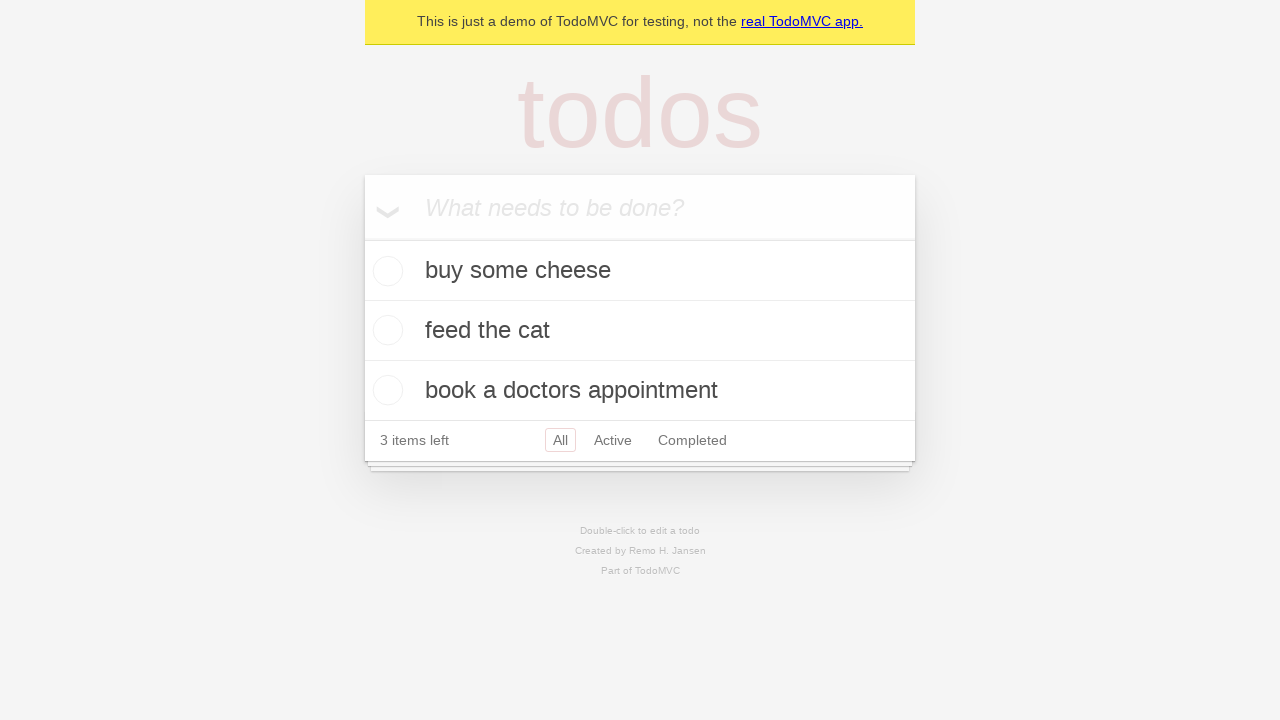

Double-clicked second todo item to enter edit mode at (640, 331) on internal:testid=[data-testid="todo-item"s] >> nth=1
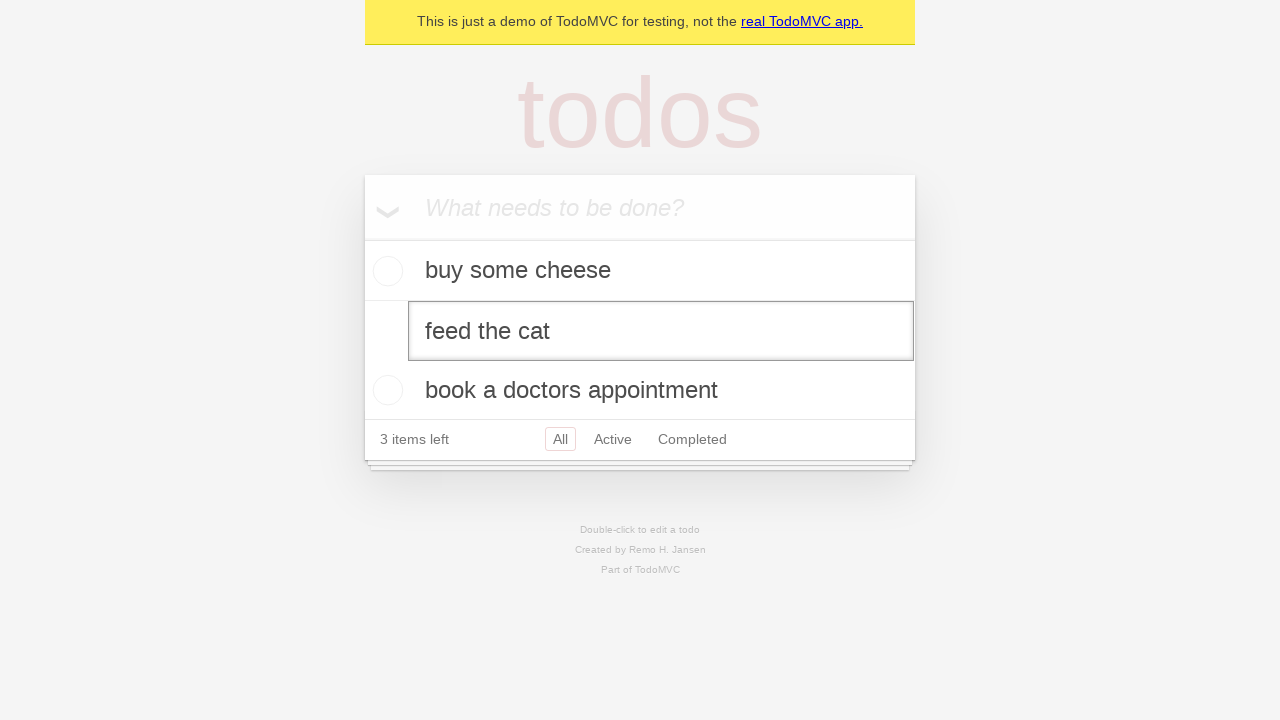

Changed todo text to 'buy some sausages' on internal:testid=[data-testid="todo-item"s] >> nth=1 >> internal:role=textbox[nam
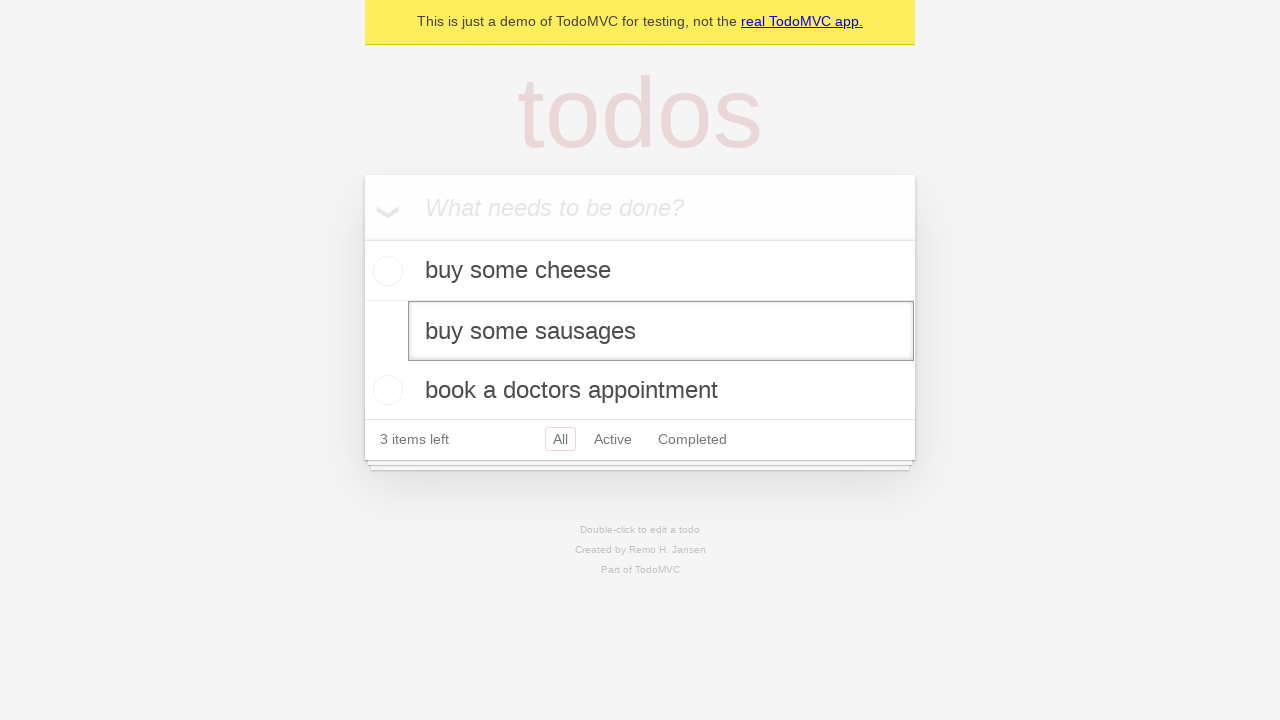

Pressed Enter to save the edited todo item on internal:testid=[data-testid="todo-item"s] >> nth=1 >> internal:role=textbox[nam
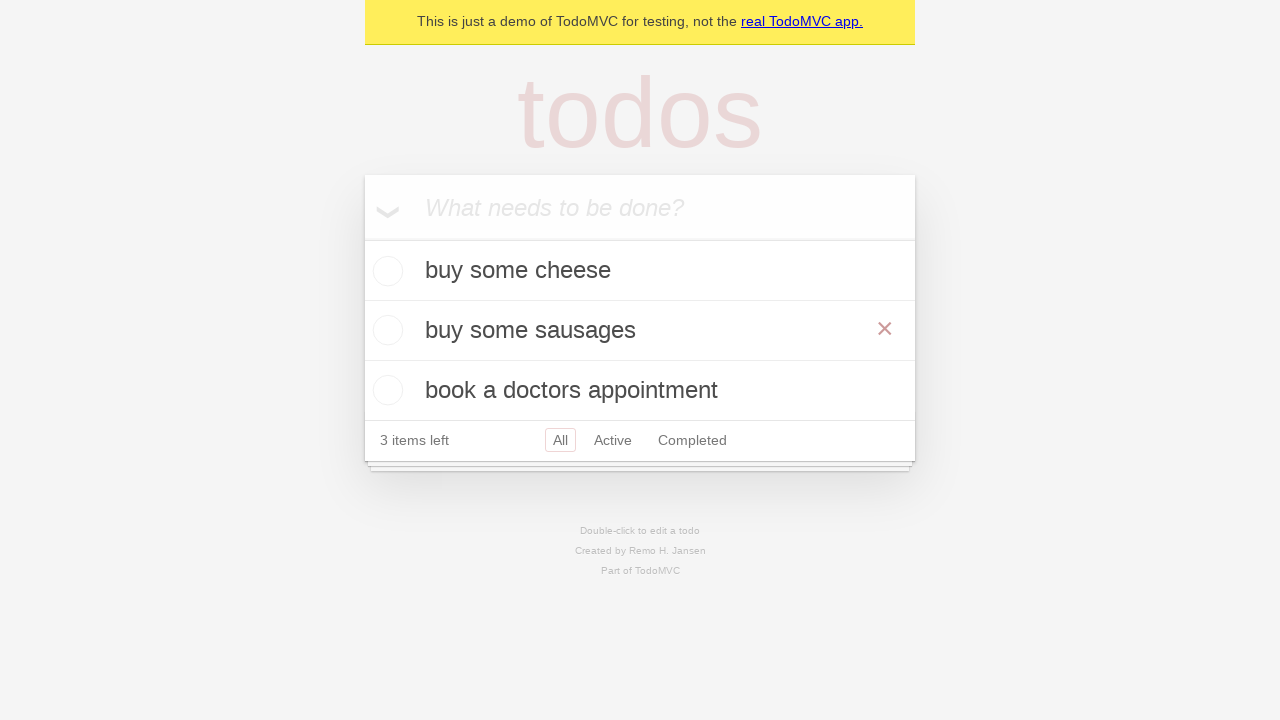

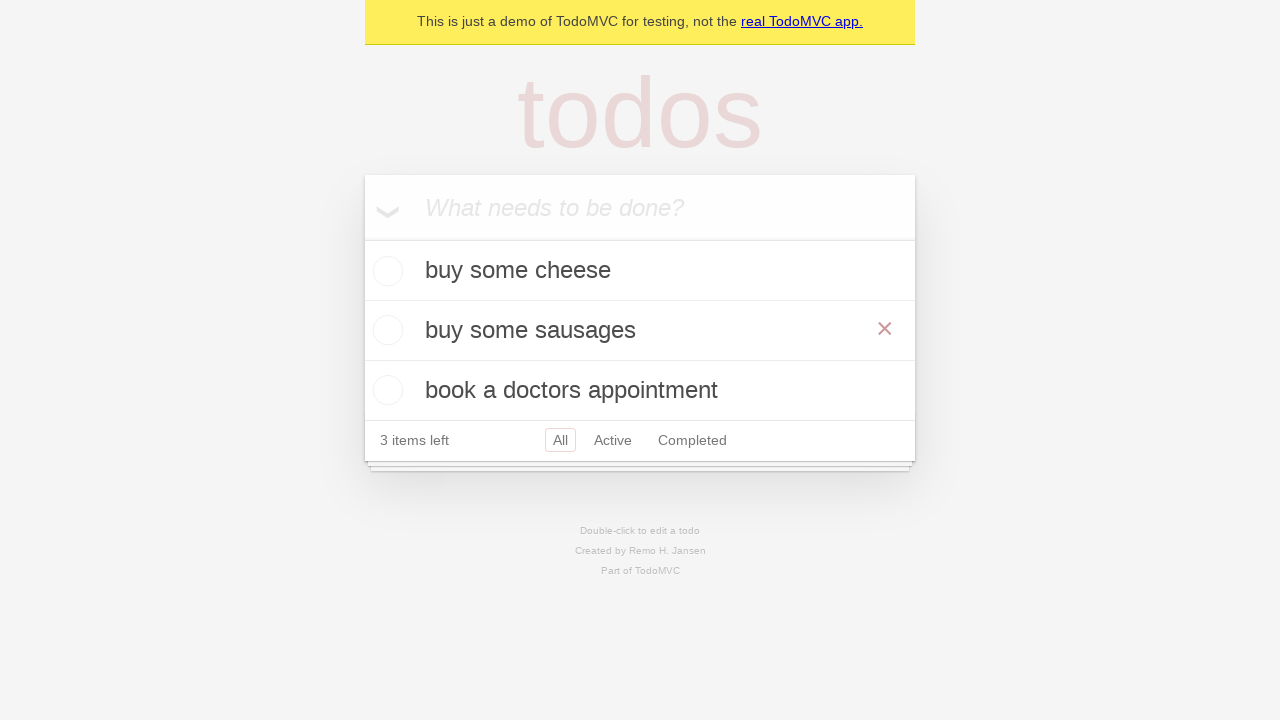